Tests various wait conditions on the LeafGround waits page including visibility, invisibility, clickability, and text change waits after clicking trigger buttons.

Starting URL: https://www.leafground.com/waits.xhtml

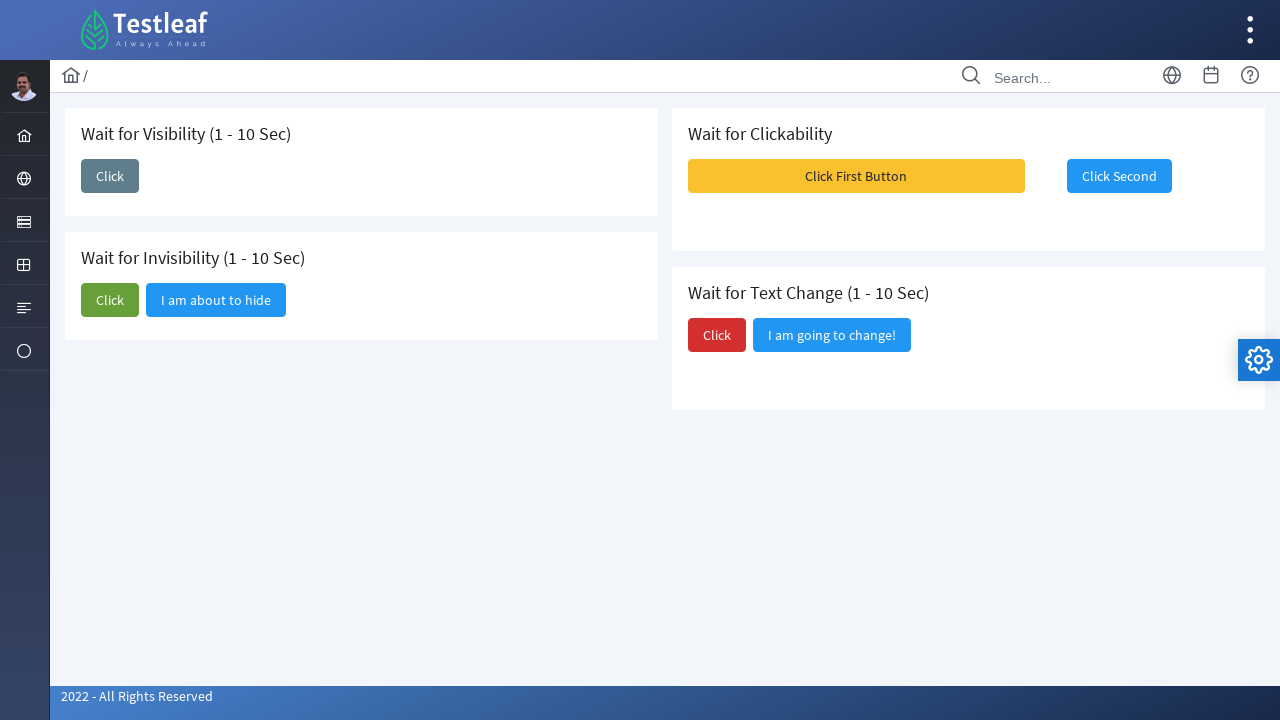

Clicked first trigger button to test visibility wait at (110, 176) on #j_idt87\:j_idt89
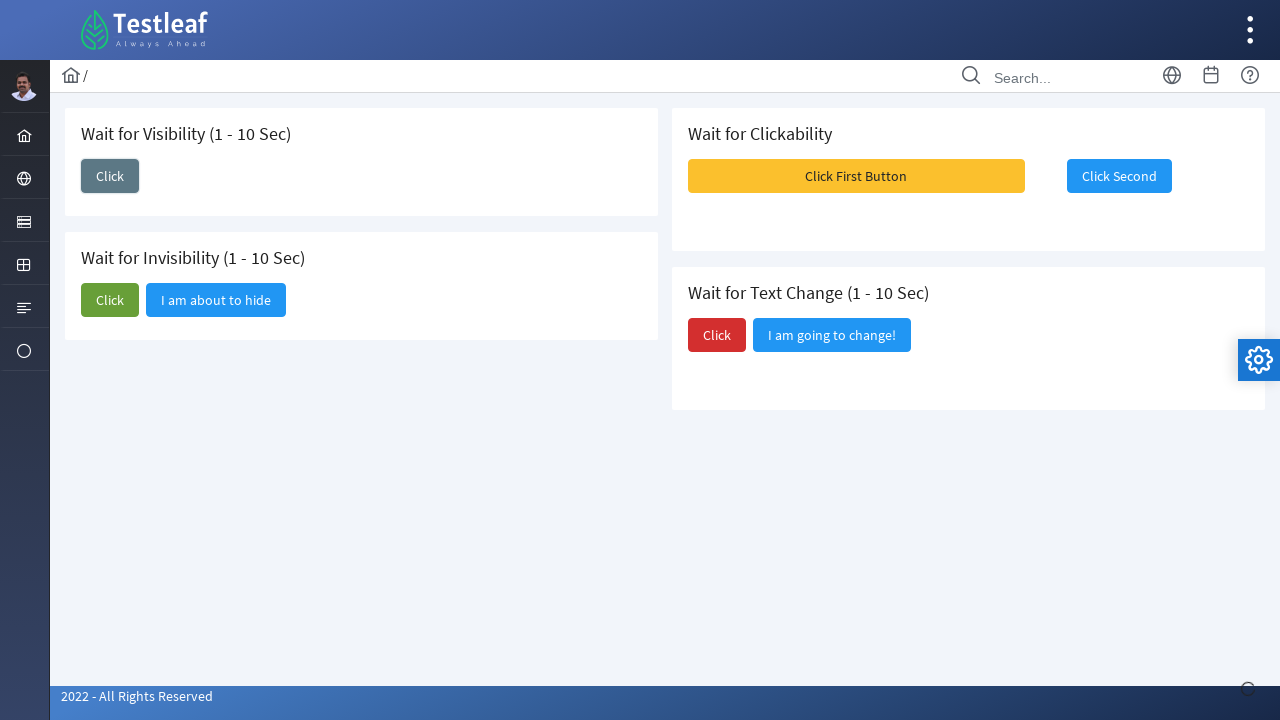

Element became visible after clicking first button
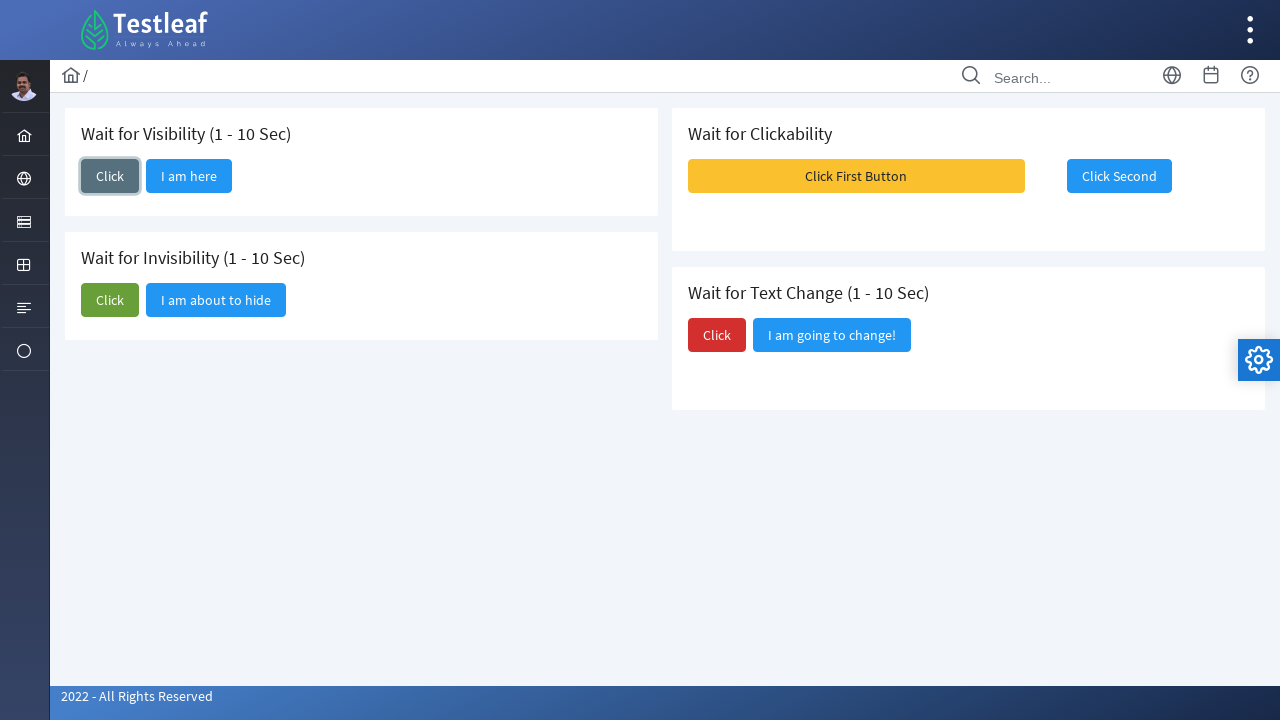

Clicked second trigger button to test invisibility wait at (110, 300) on #j_idt87\:j_idt92
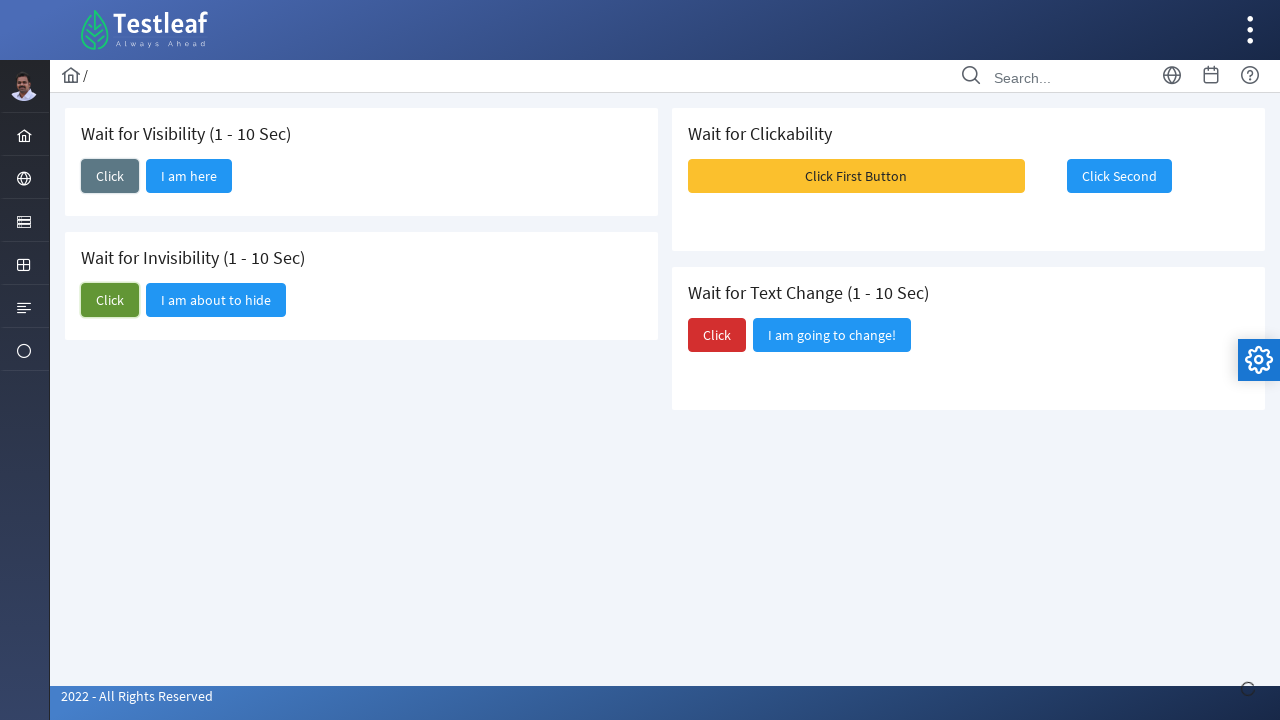

Element became invisible after clicking second button
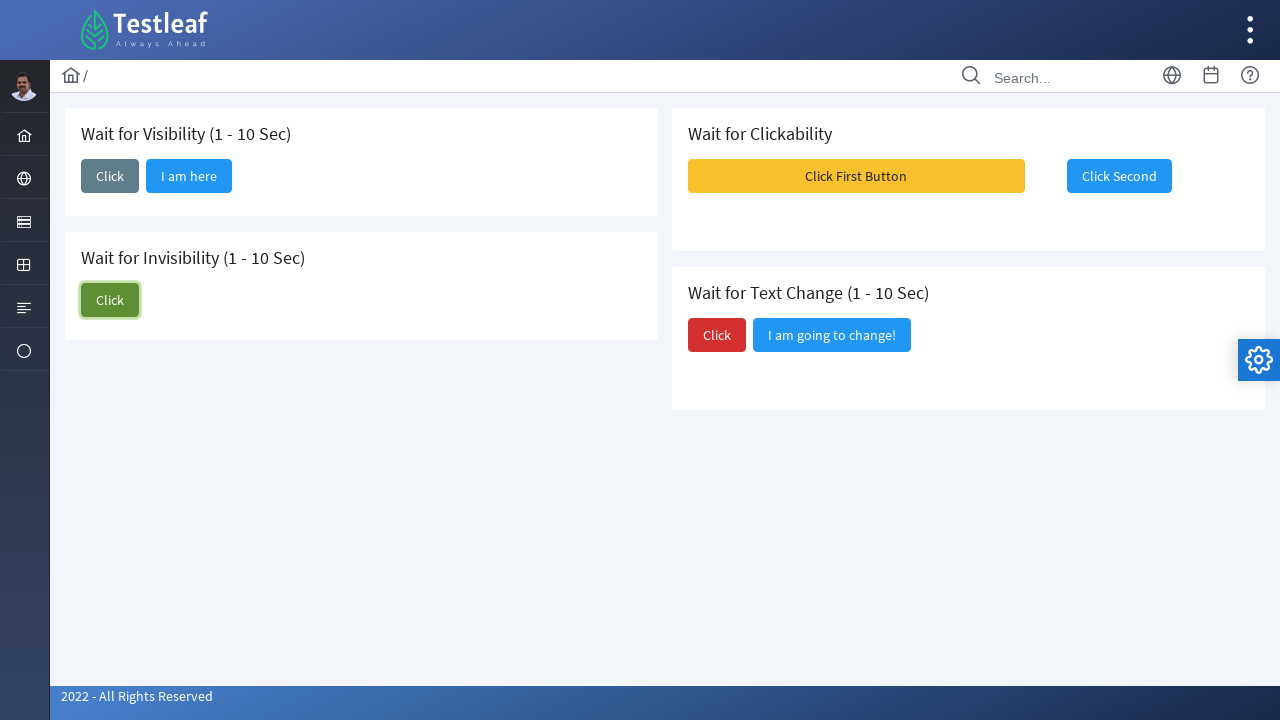

Clicked third trigger button to test clickability wait at (856, 176) on #j_idt87\:j_idt95
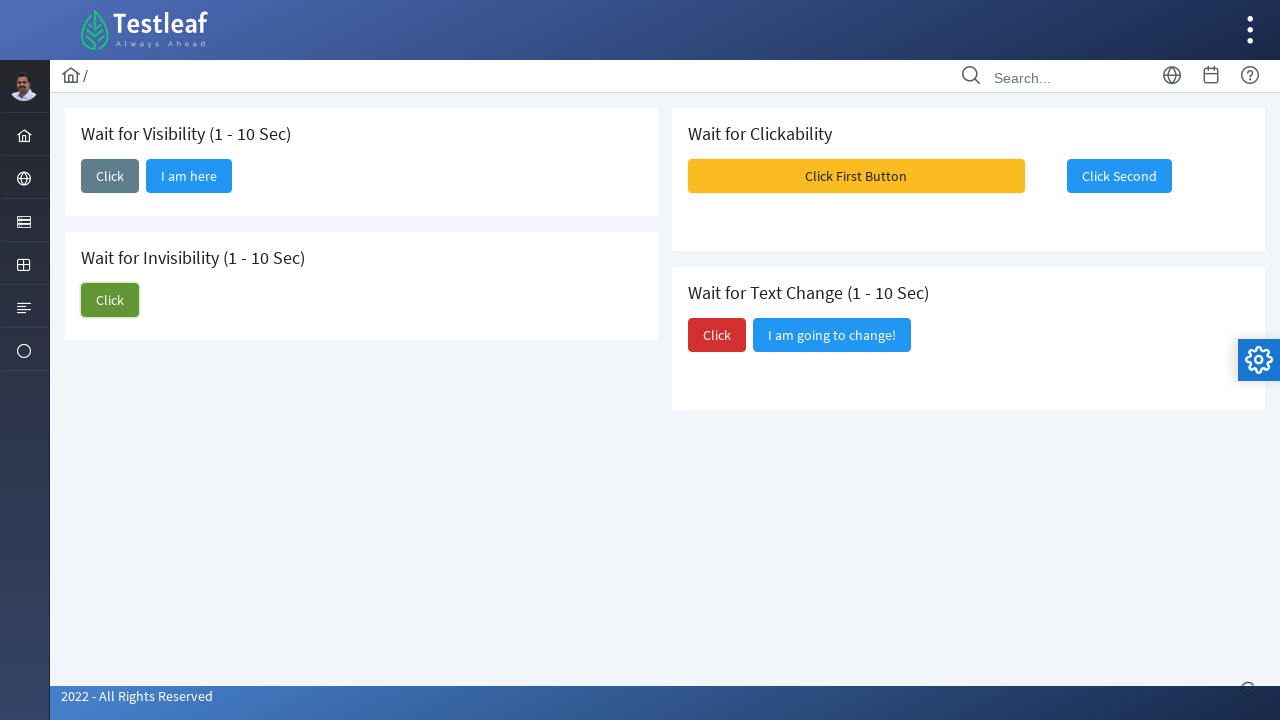

Element became clickable after clicking third button
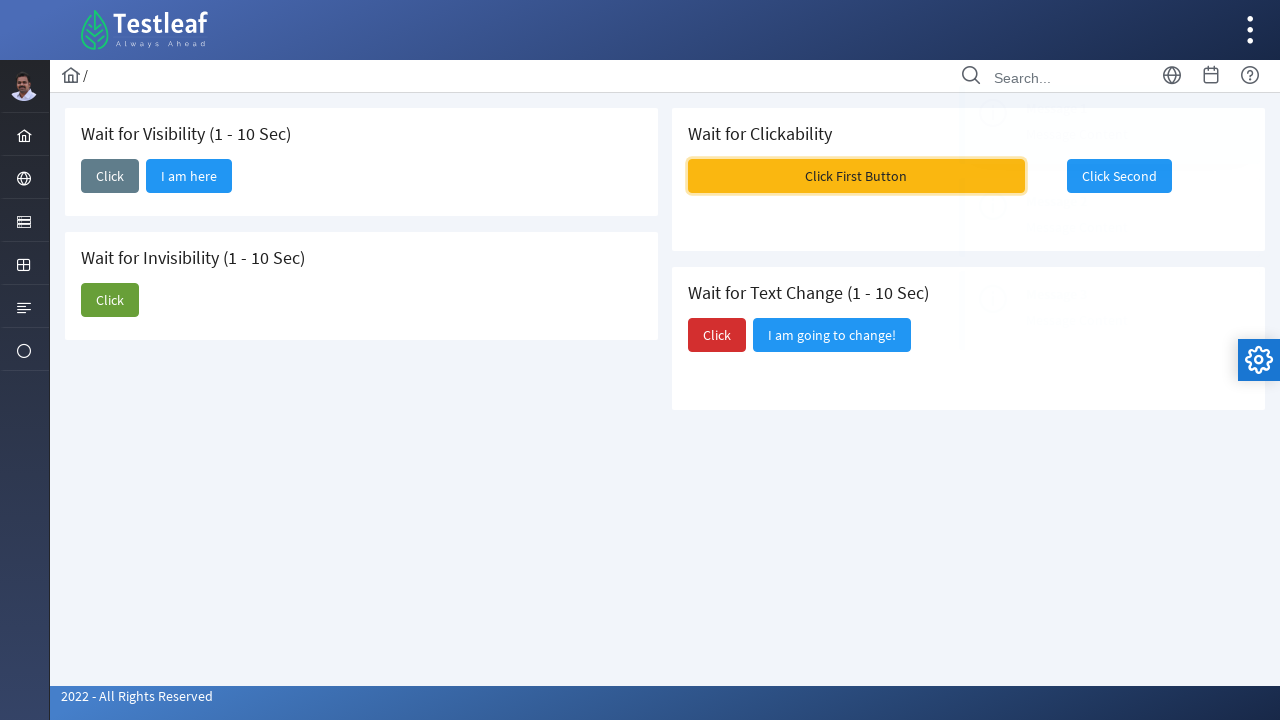

Clicked fourth trigger button to test text change wait at (717, 335) on #j_idt87\:j_idt98
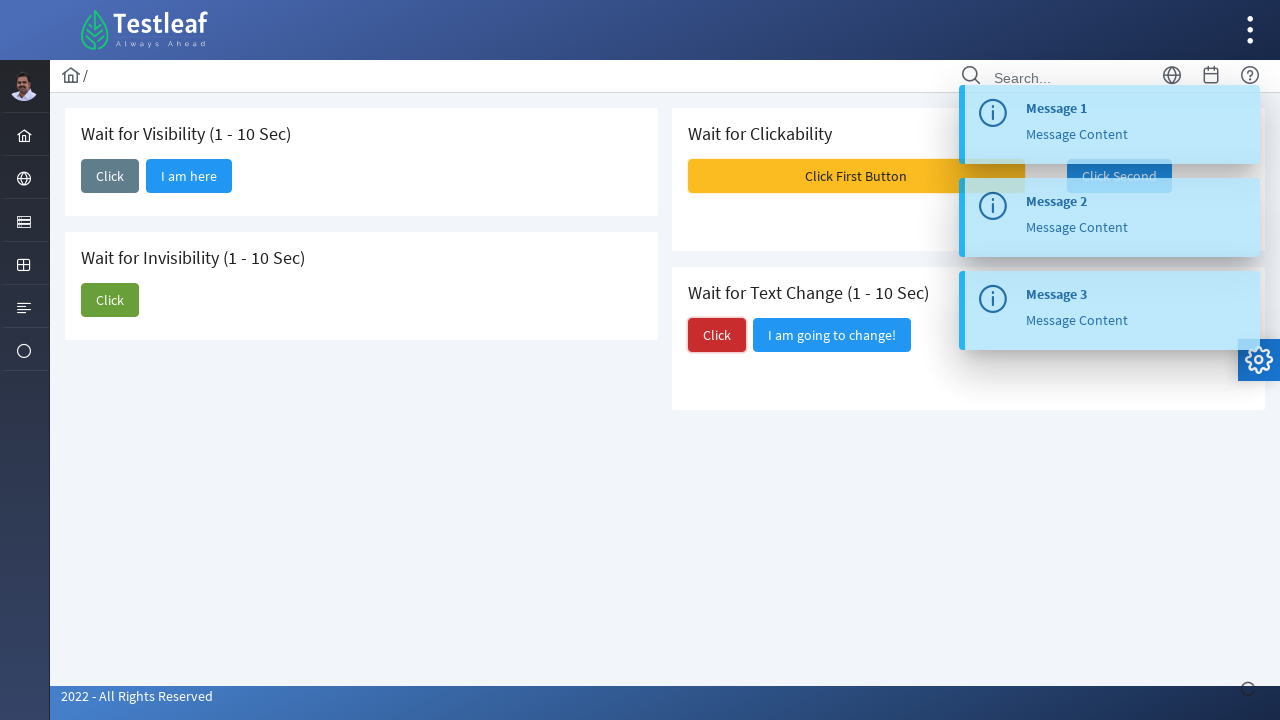

Text changed to 'Did you notice?' after clicking fourth button
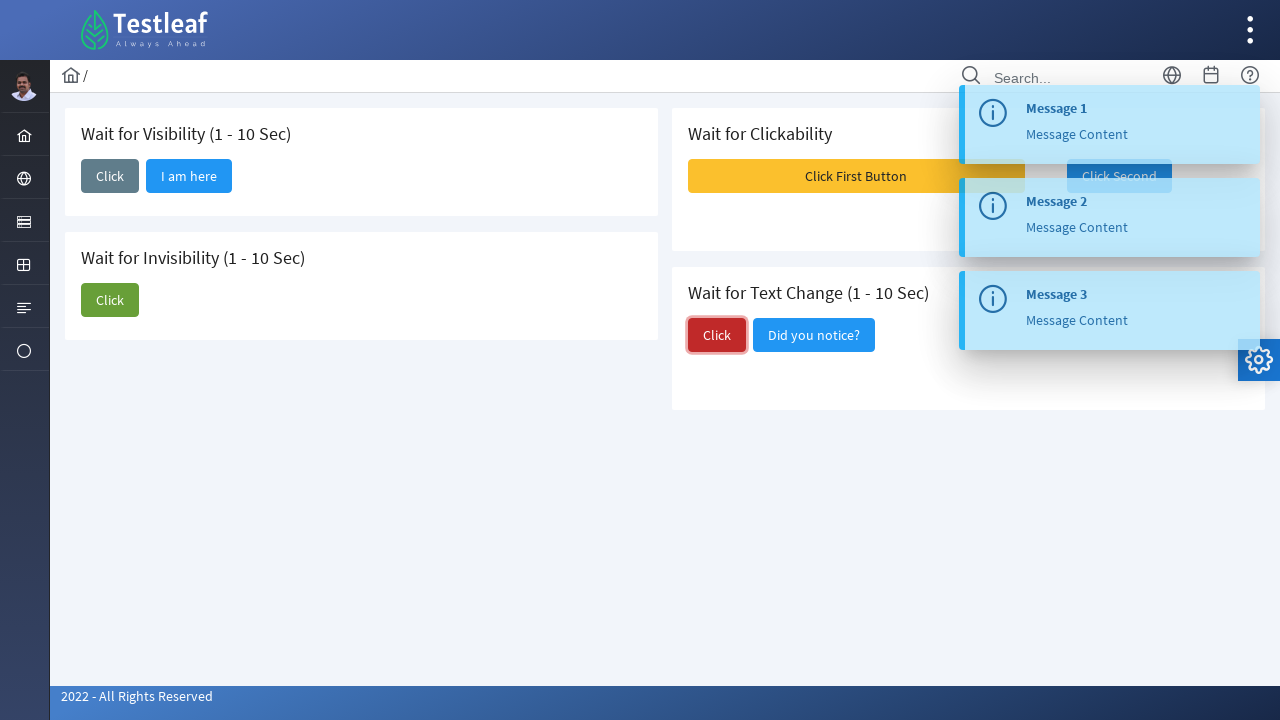

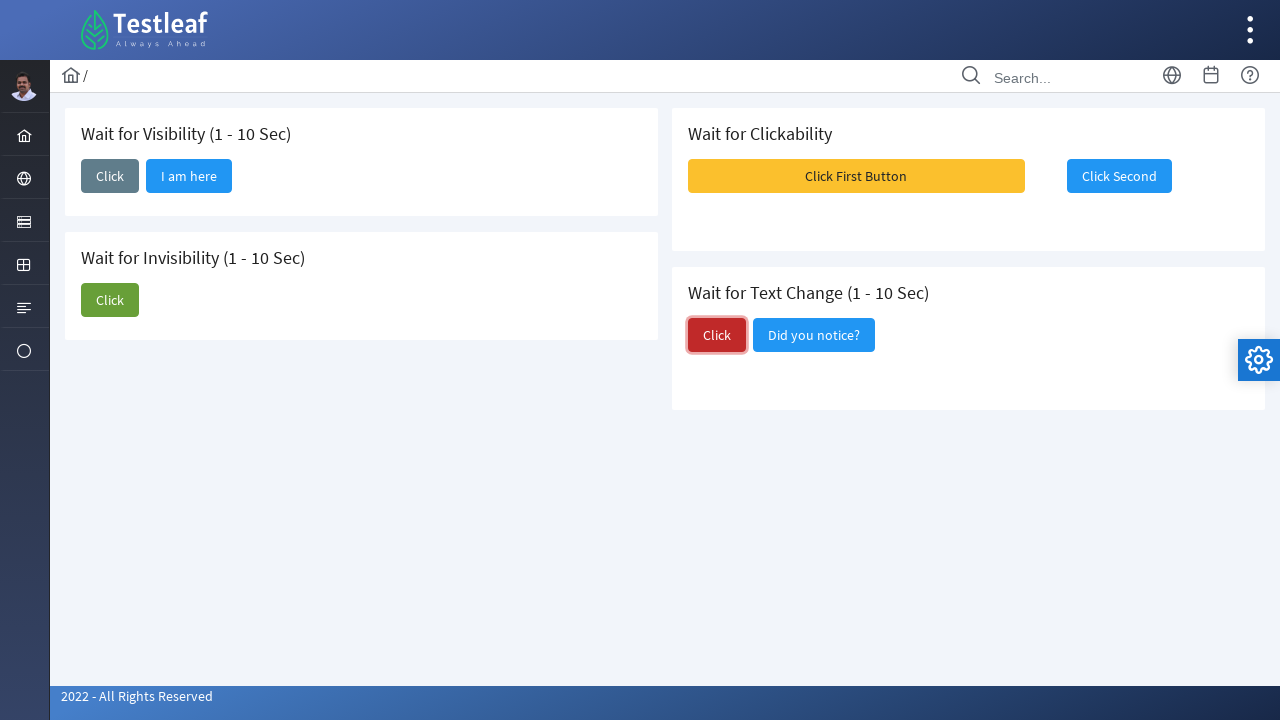